Tests browser navigation functionality by navigating through multiple pages, refreshing, and going back to verify the back navigation works correctly

Starting URL: https://www.epam.com/

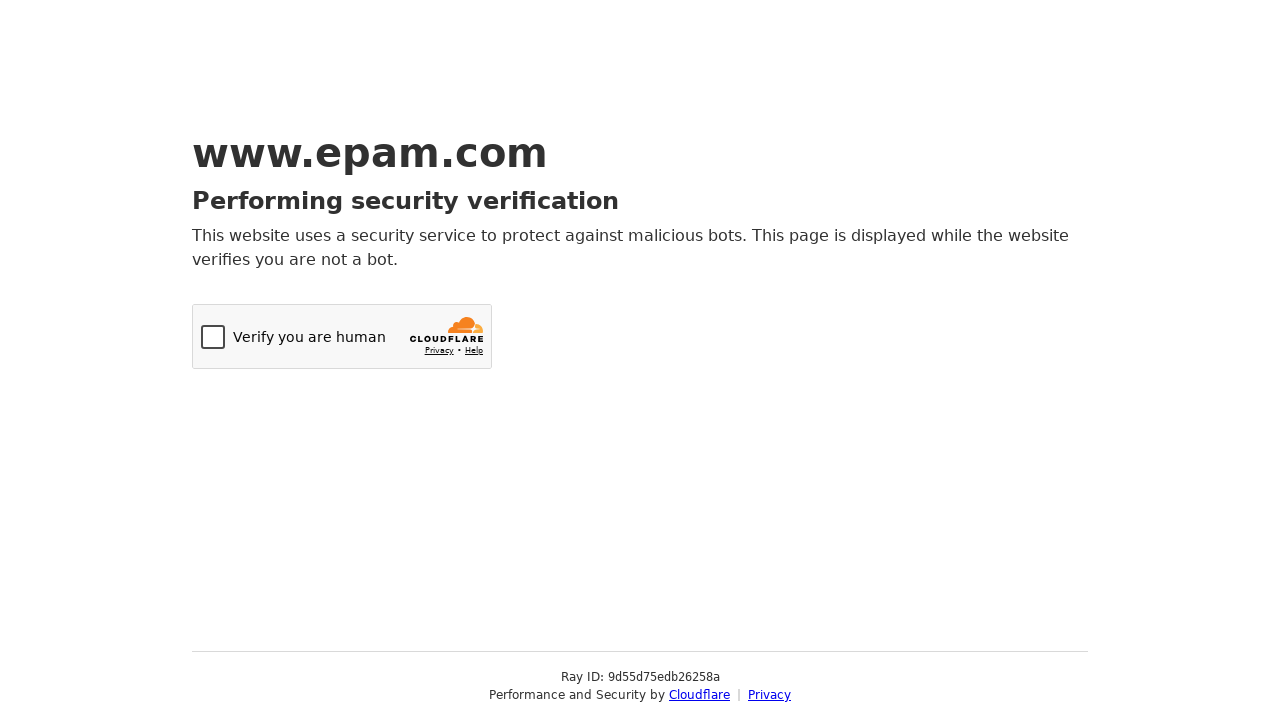

Navigated to how-we-do-it page
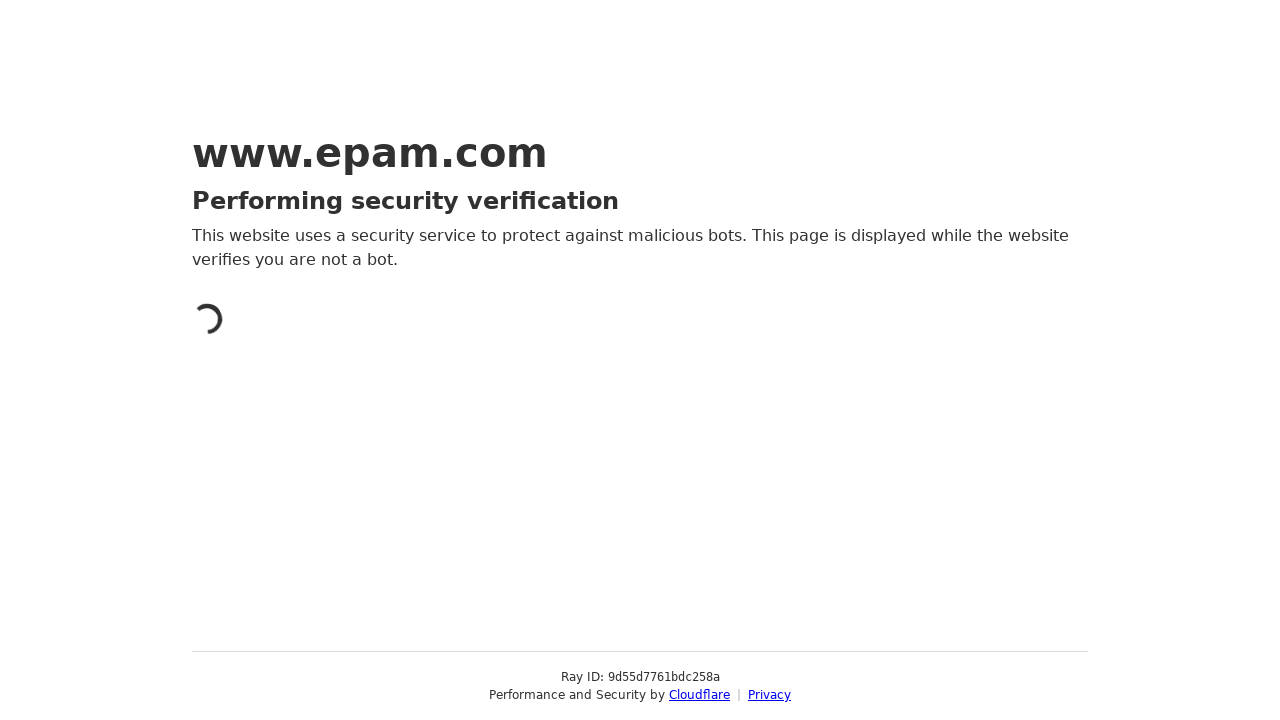

Navigated to our-work page
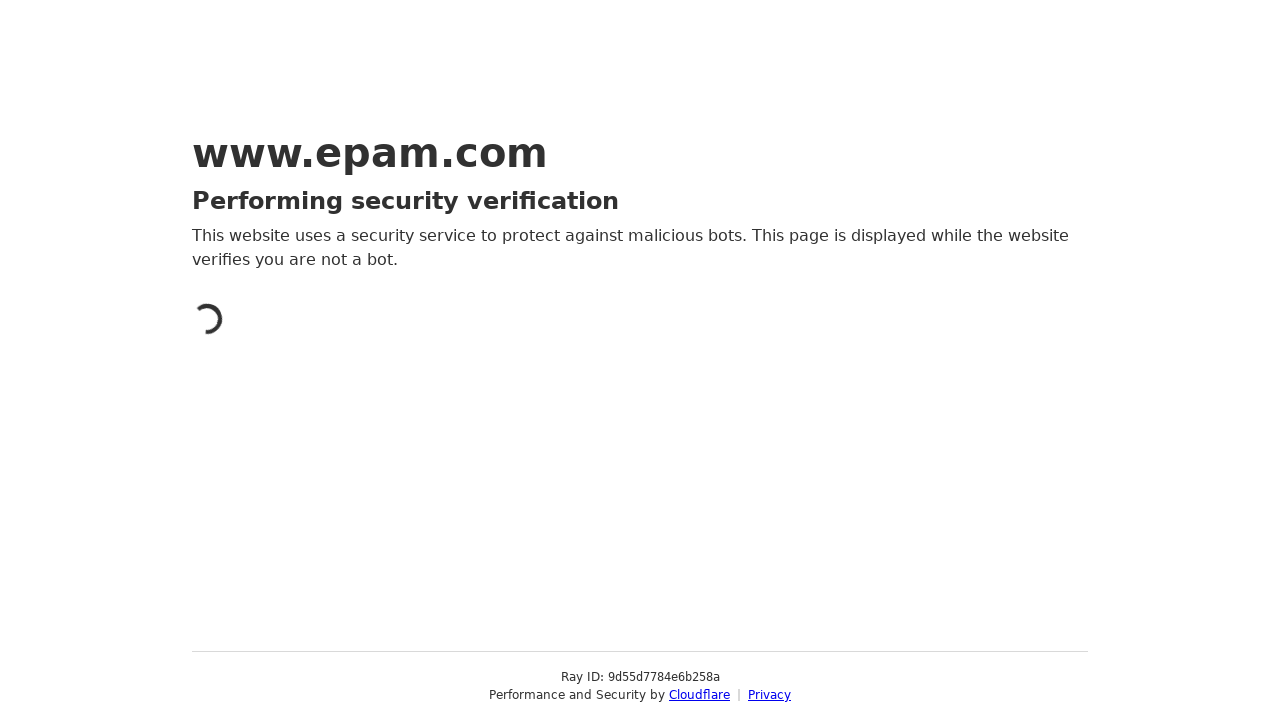

Refreshed the current page
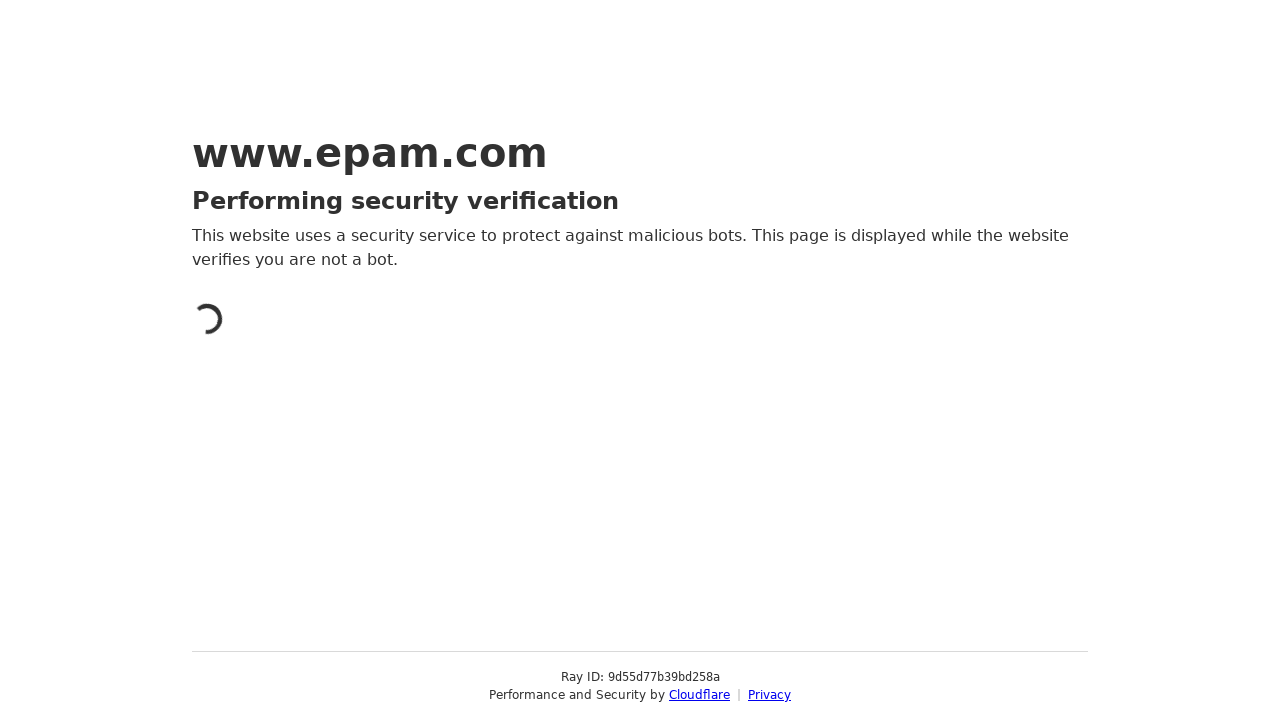

Navigated back to previous page
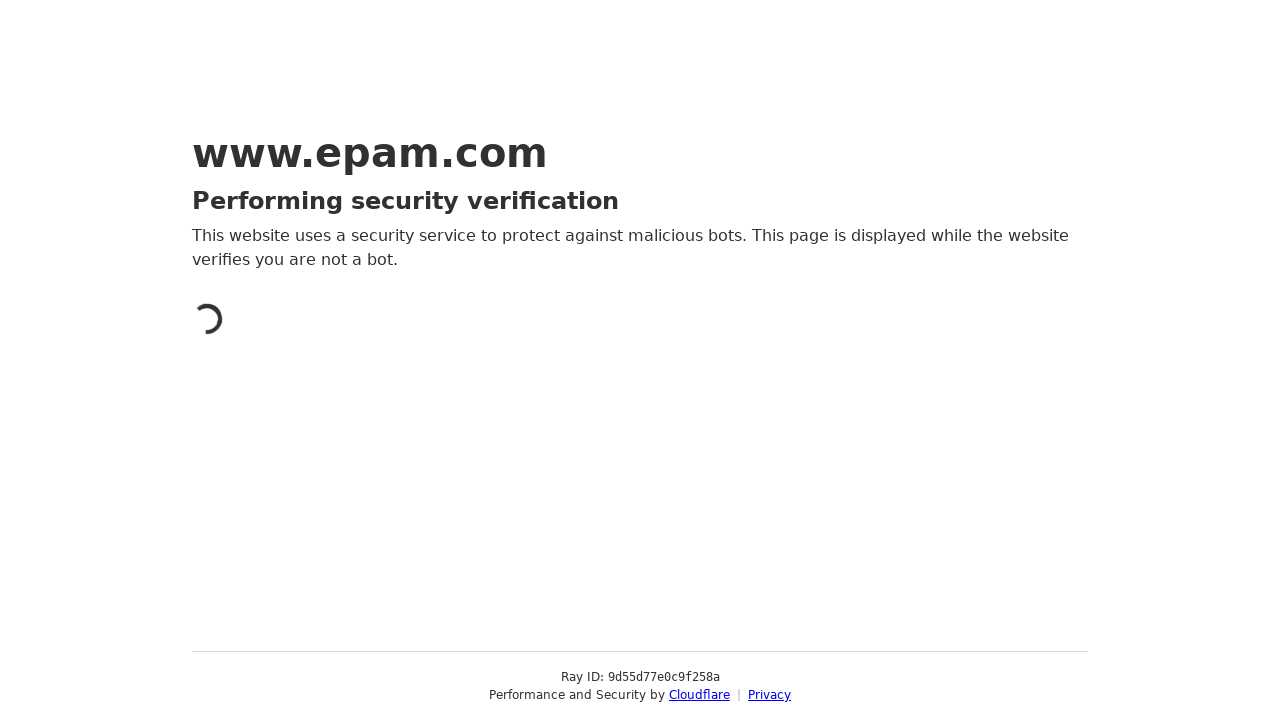

Verified back navigation works correctly - returned to how-we-do-it page
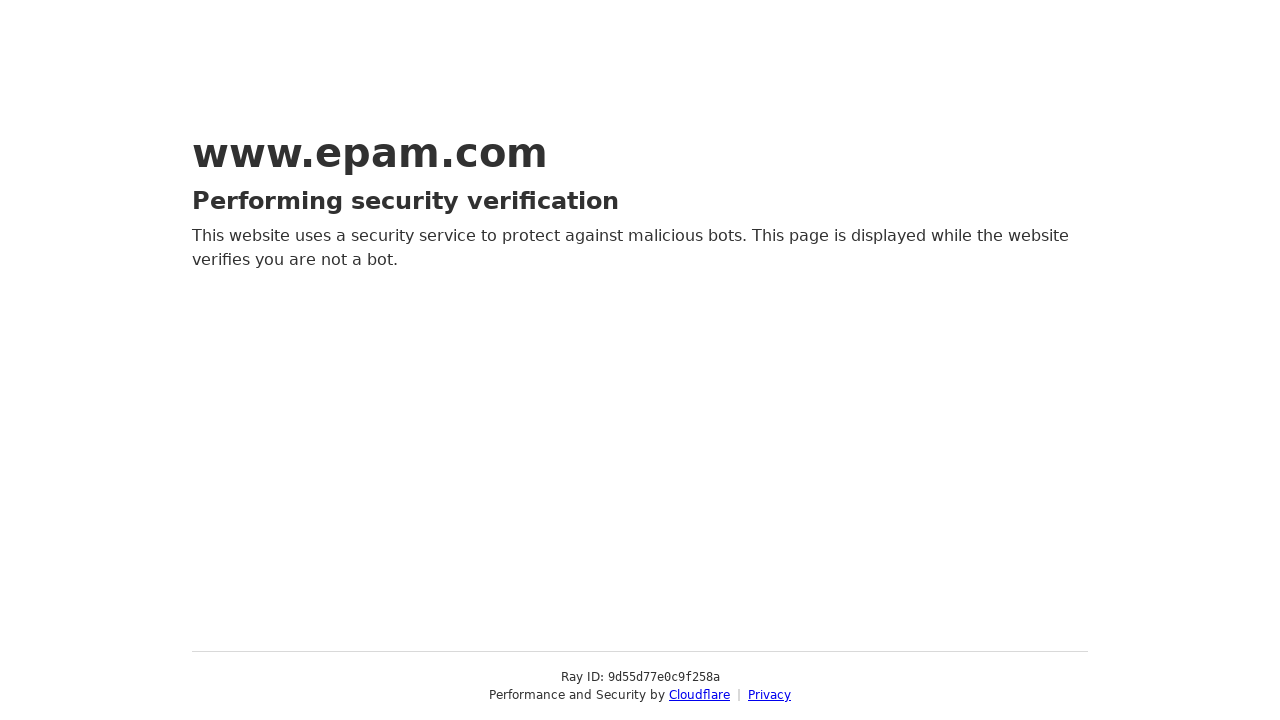

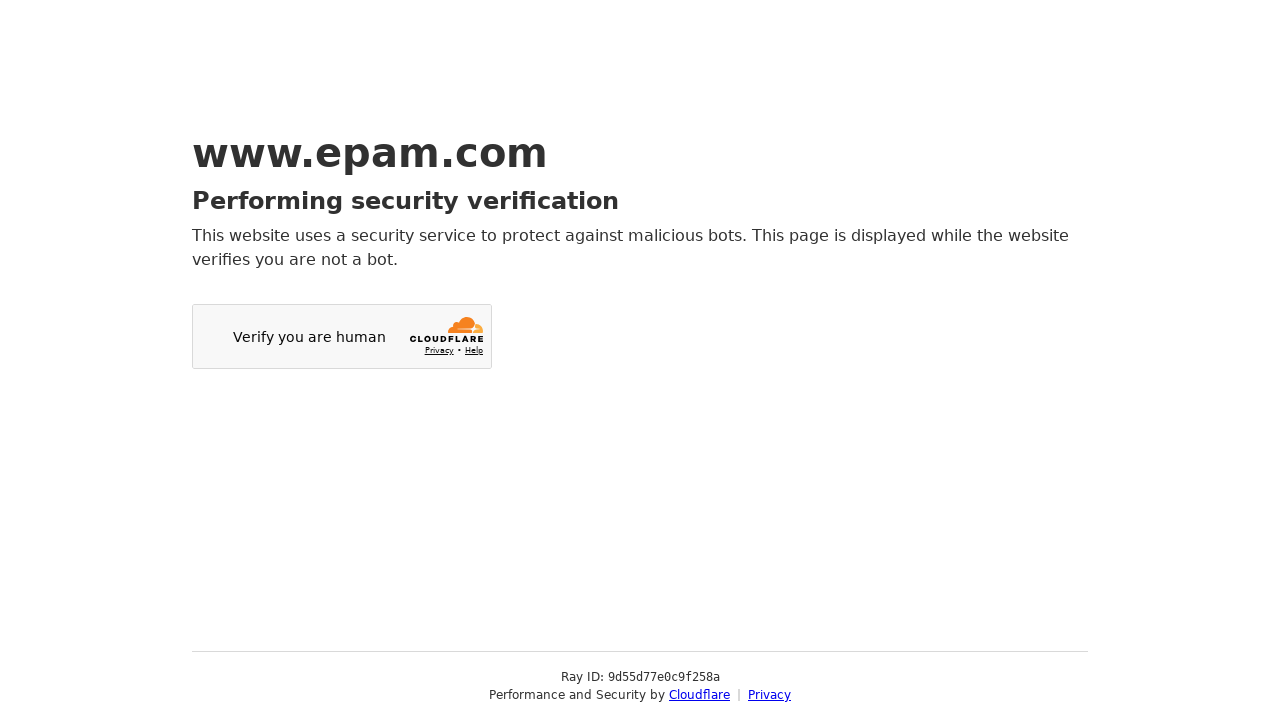